Tests right-click context menu functionality by right-clicking a button, selecting "Copy" from the context menu, and accepting the resulting alert dialog

Starting URL: https://swisnl.github.io/jQuery-contextMenu/demo.html

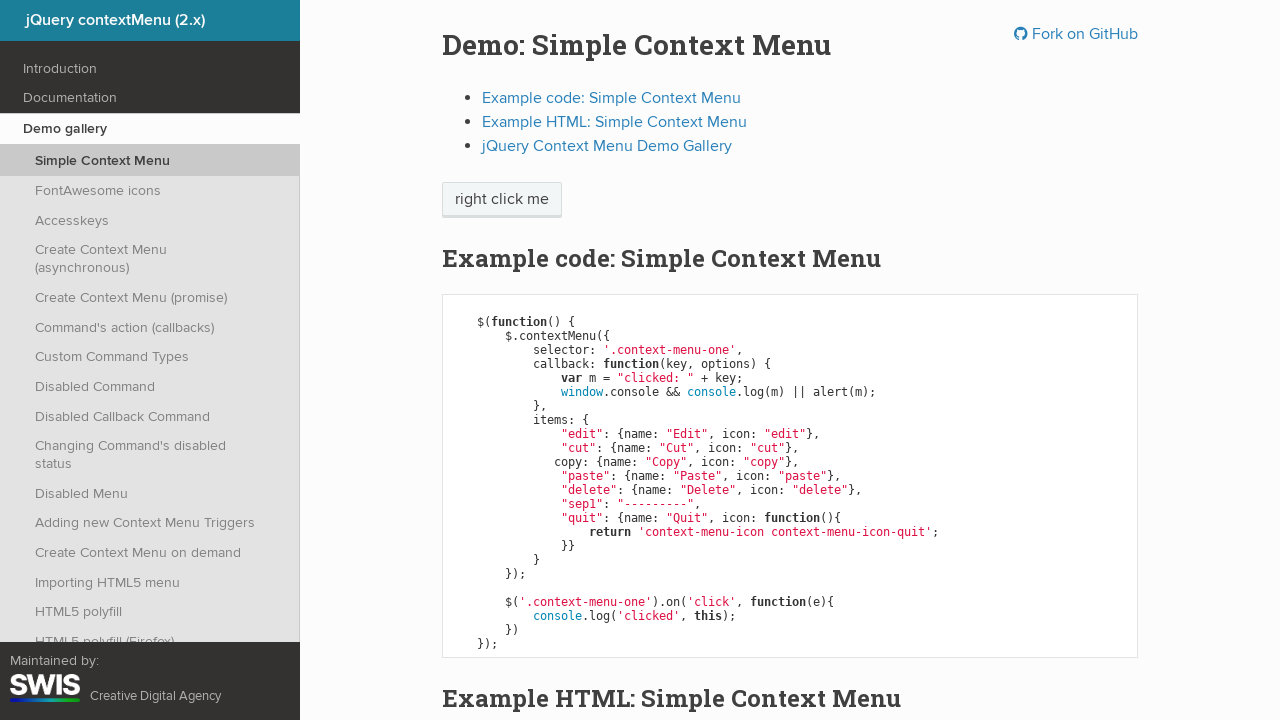

Right-clicked context menu button at (502, 200) on span.context-menu-one.btn.btn-neutral
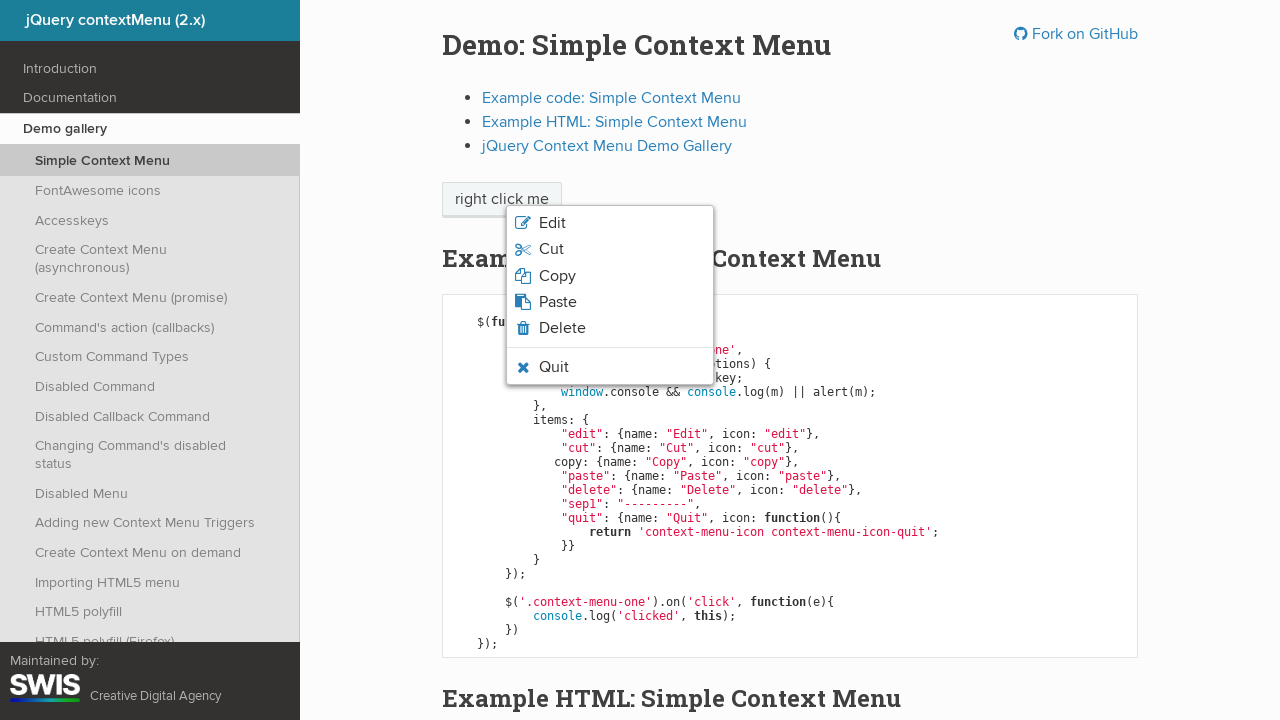

Clicked 'Copy' option from context menu at (557, 276) on xpath=//span[normalize-space()='Copy']
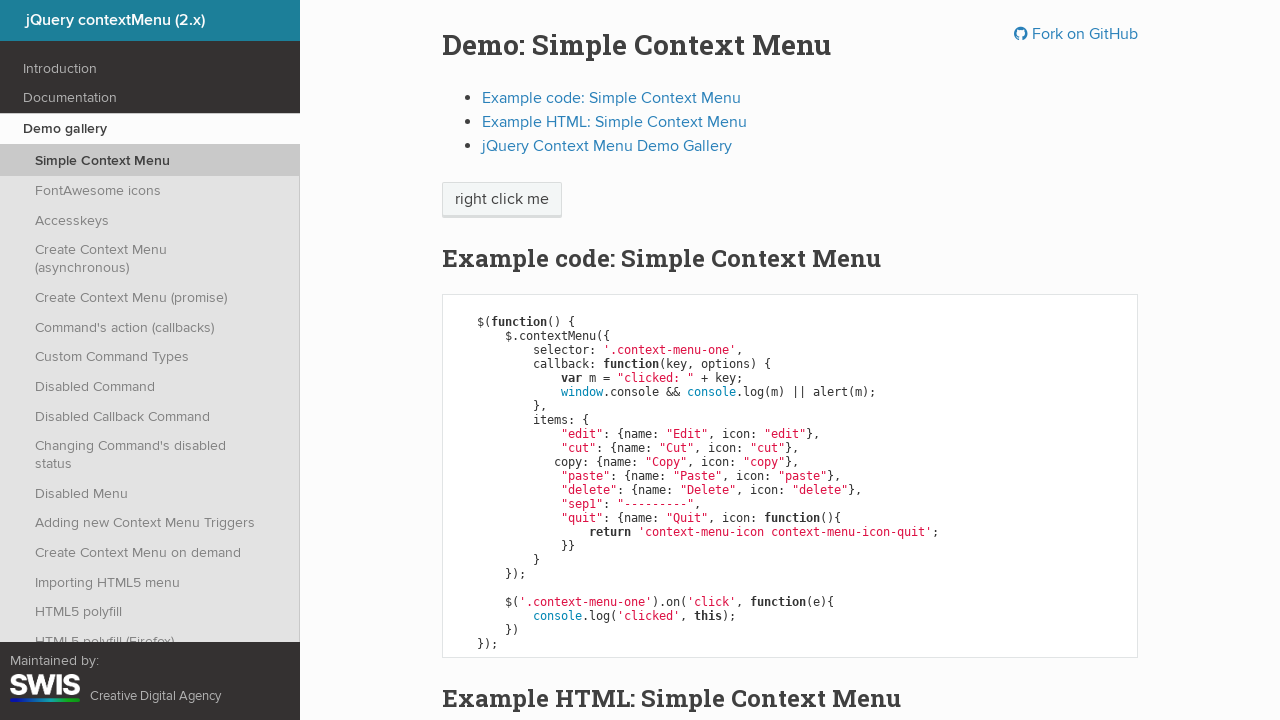

Set up dialog handler to accept alerts
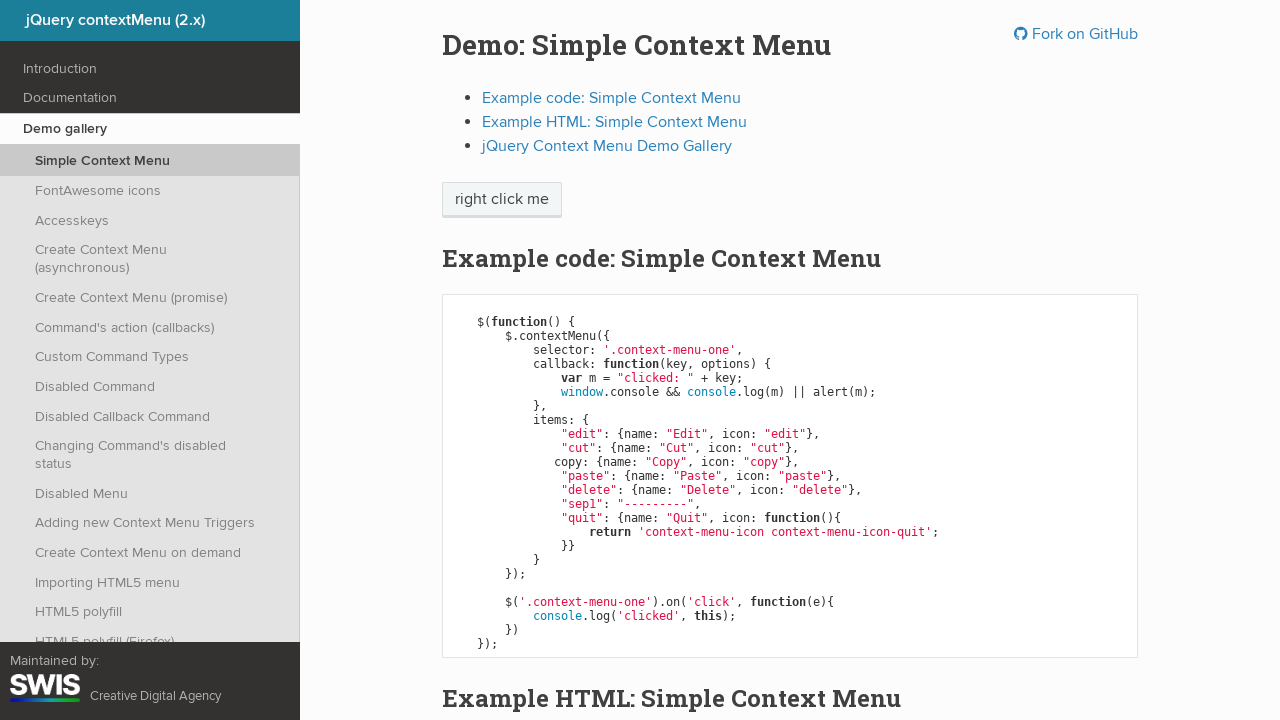

Waited for alert dialog to appear
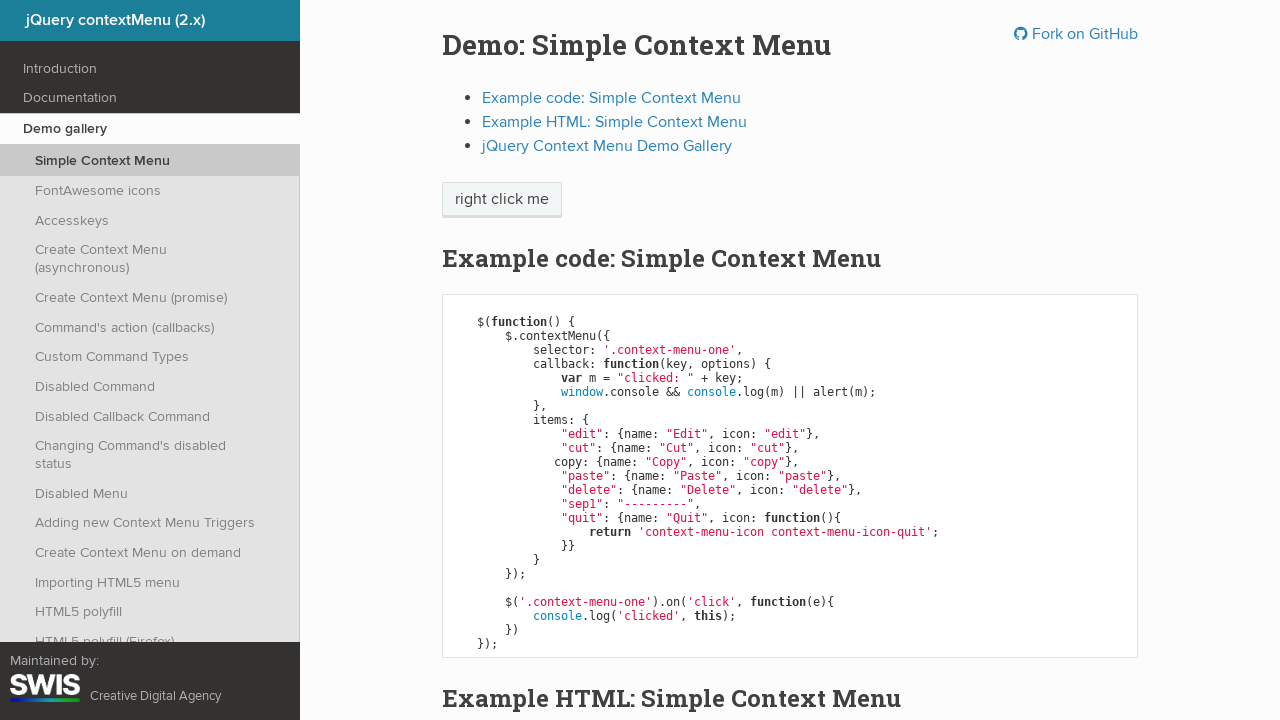

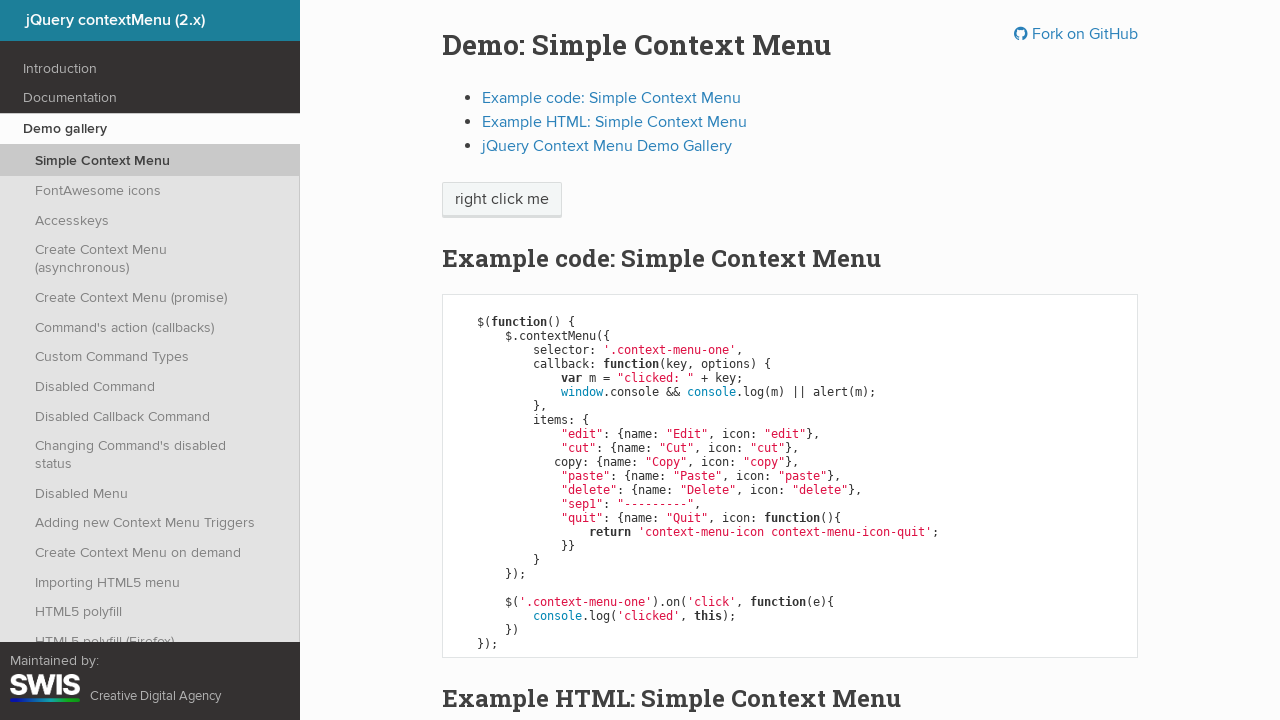